Navigates to USPS website and clicks on the first navigation menu item

Starting URL: https://www.usps.com/

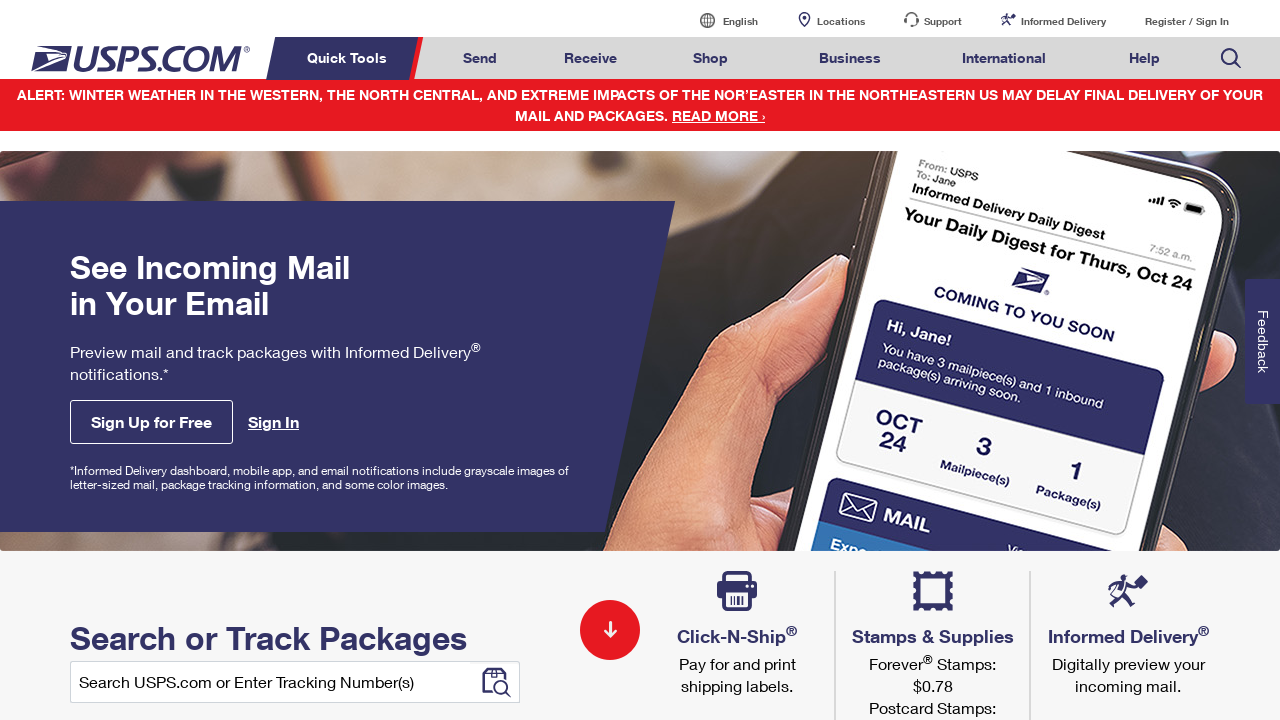

Clicked on the first navigation menu item at (350, 58) on a.nav-first-element.menuitem
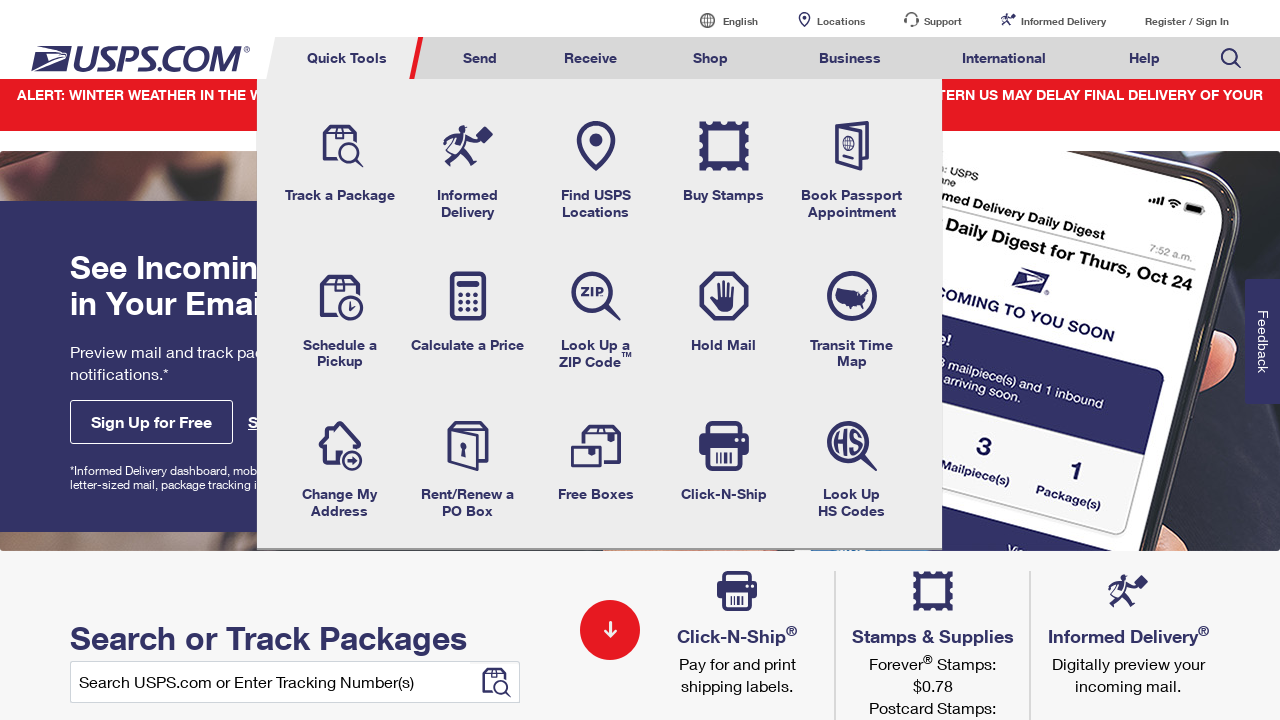

Navigation completed and page loaded
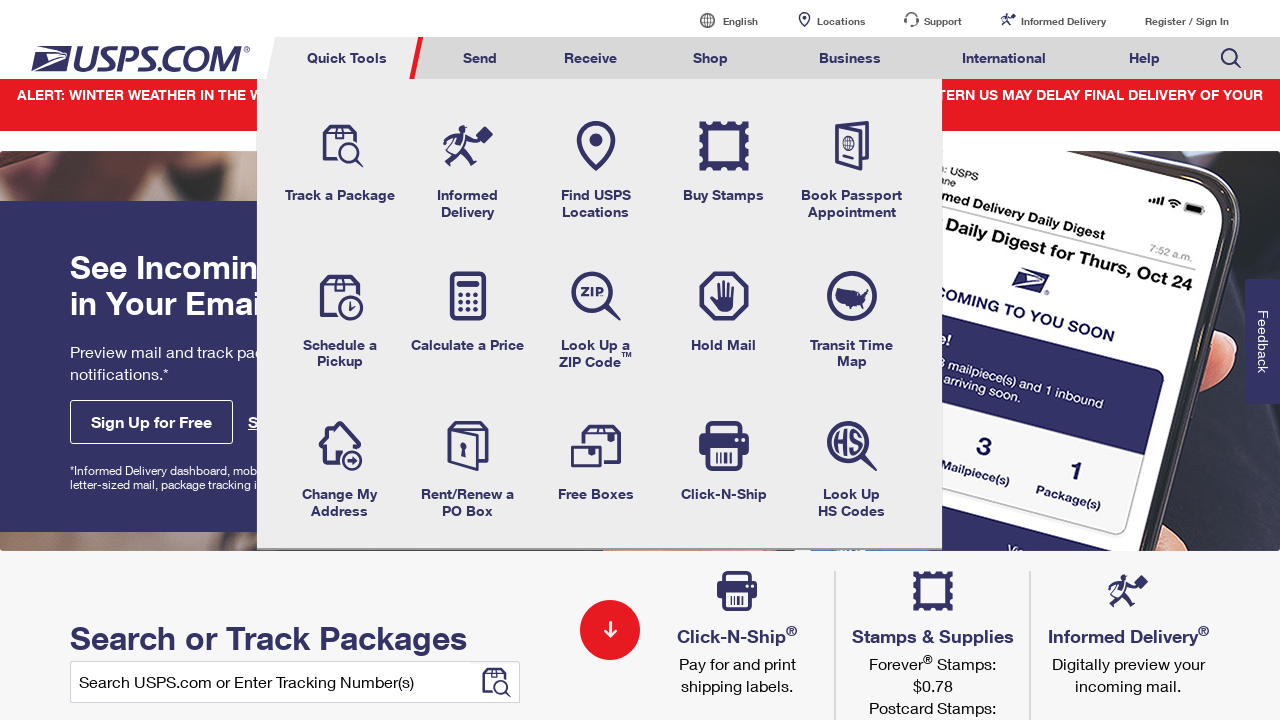

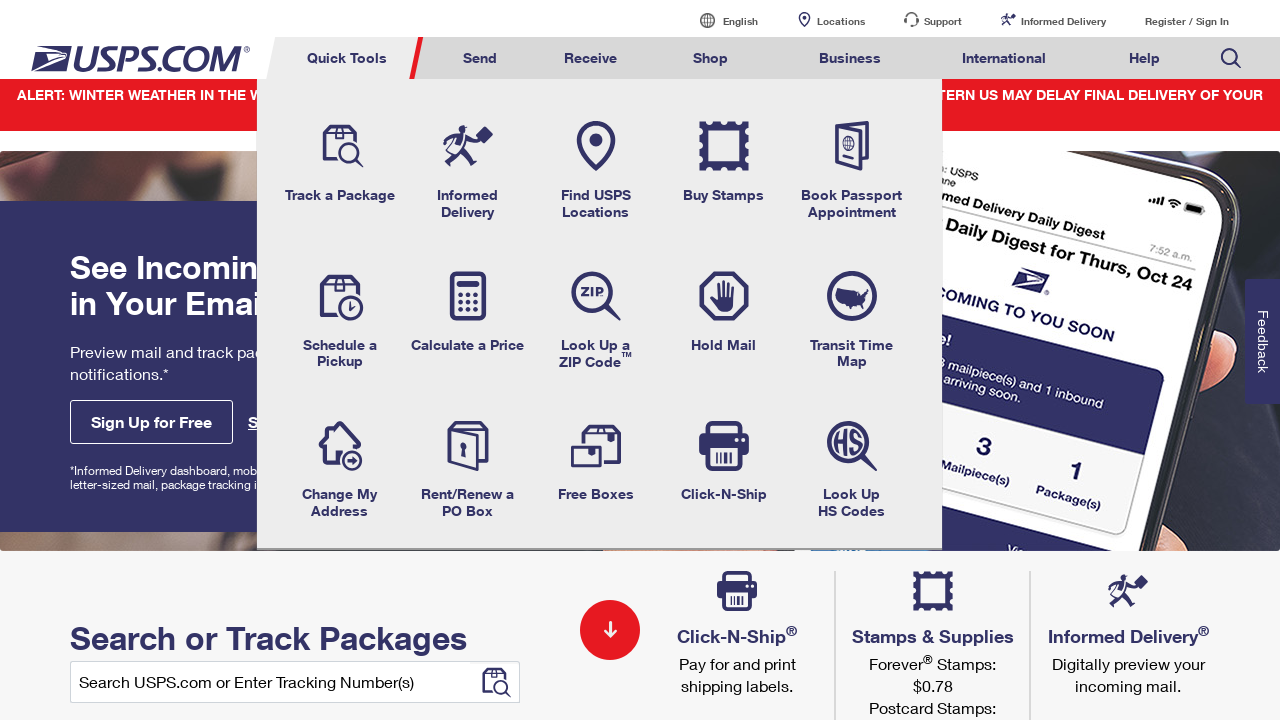